Creates a mapping of first names to usernames from the Employee Basic Information table

Starting URL: http://automationbykrishna.com/#

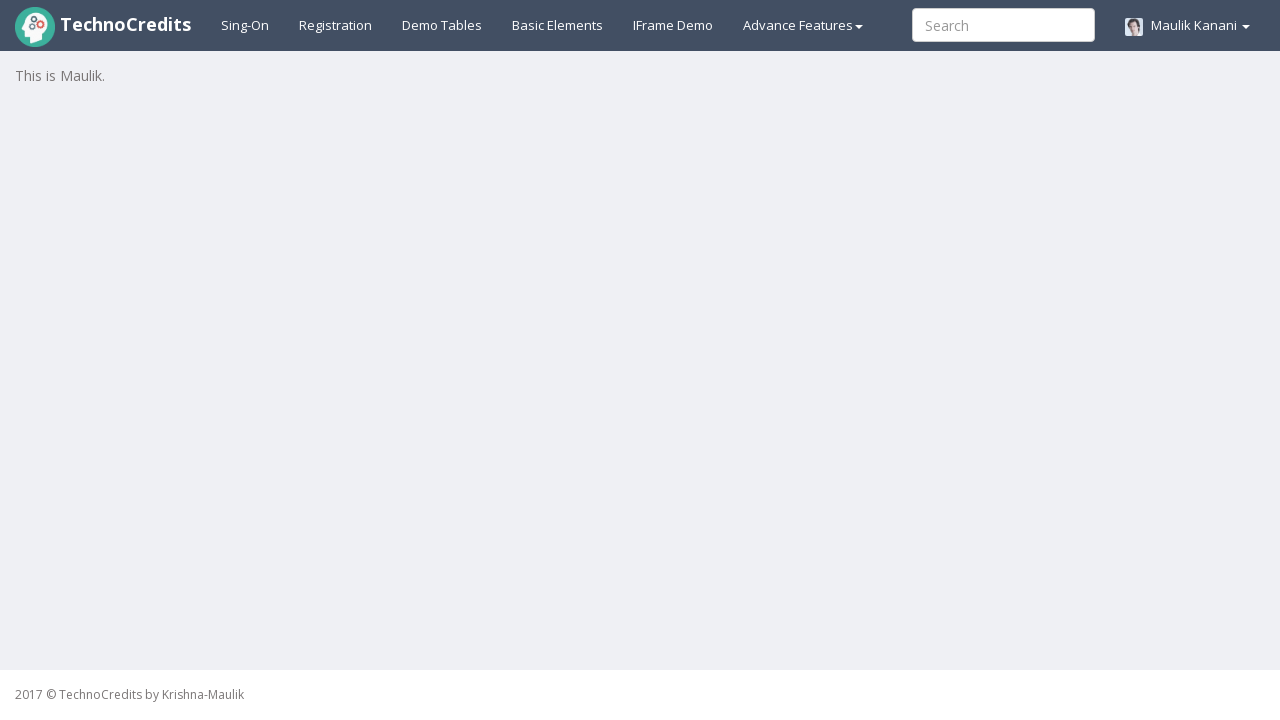

Clicked 'Demo Tables' link to navigate to tables page at (442, 25) on text=Demo Tables
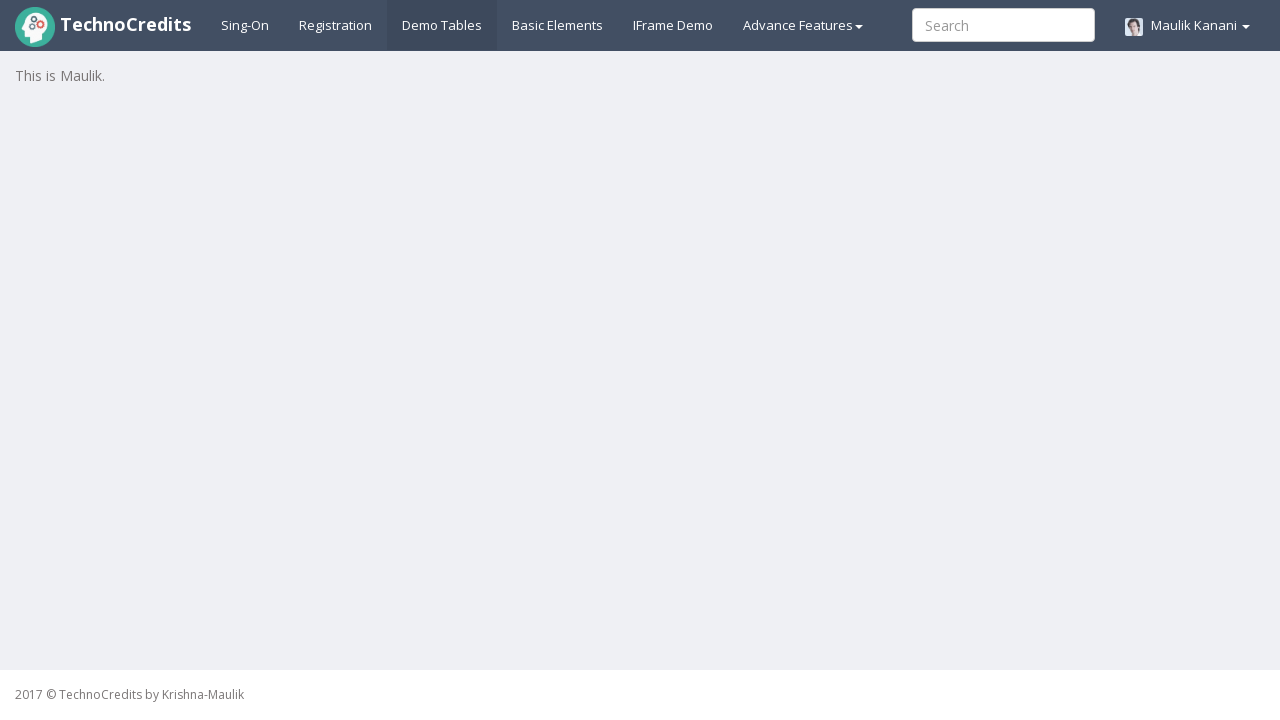

Employee Basic Information table (table#table1) loaded
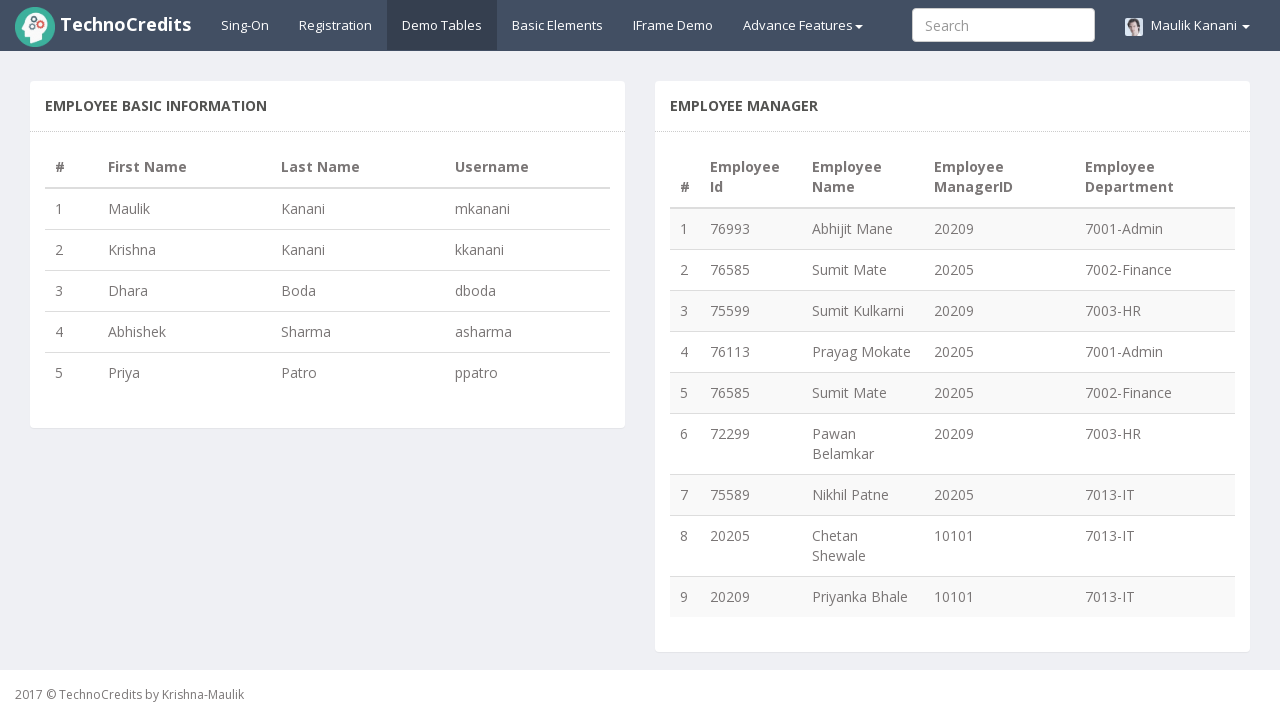

Retrieved all 5 rows from the employee table
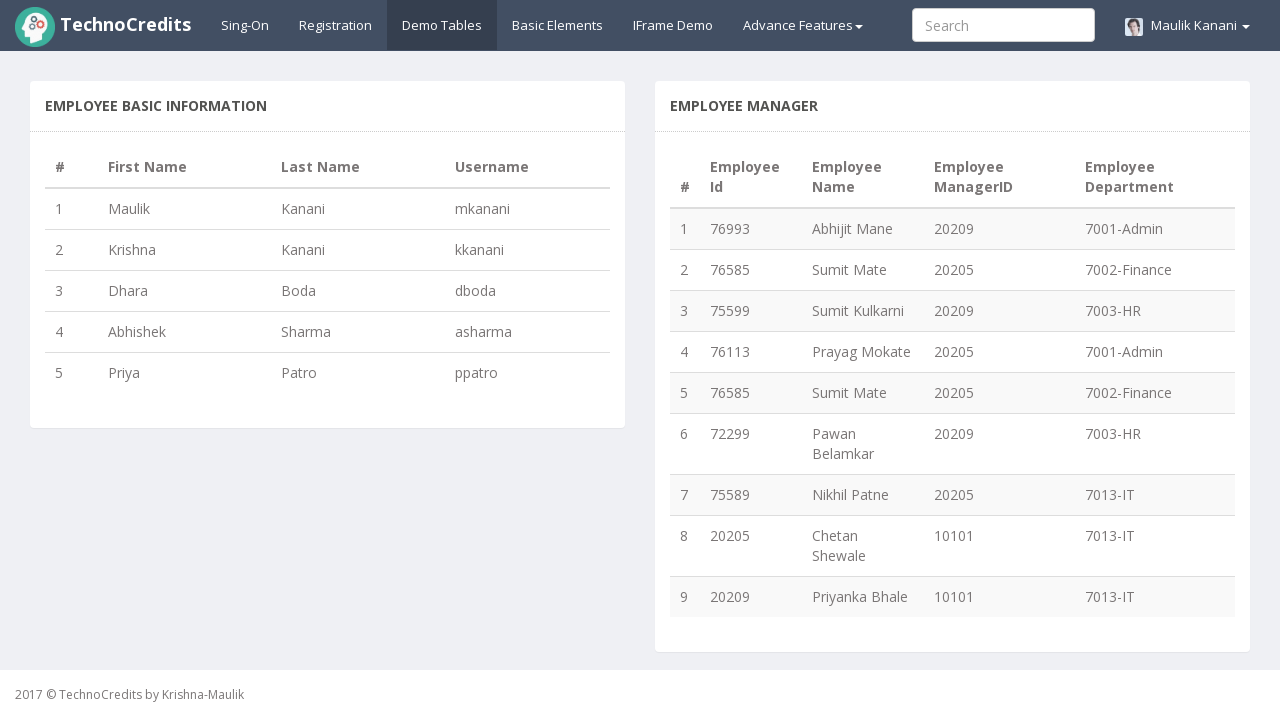

Extracted first name 'Maulik' from row 1
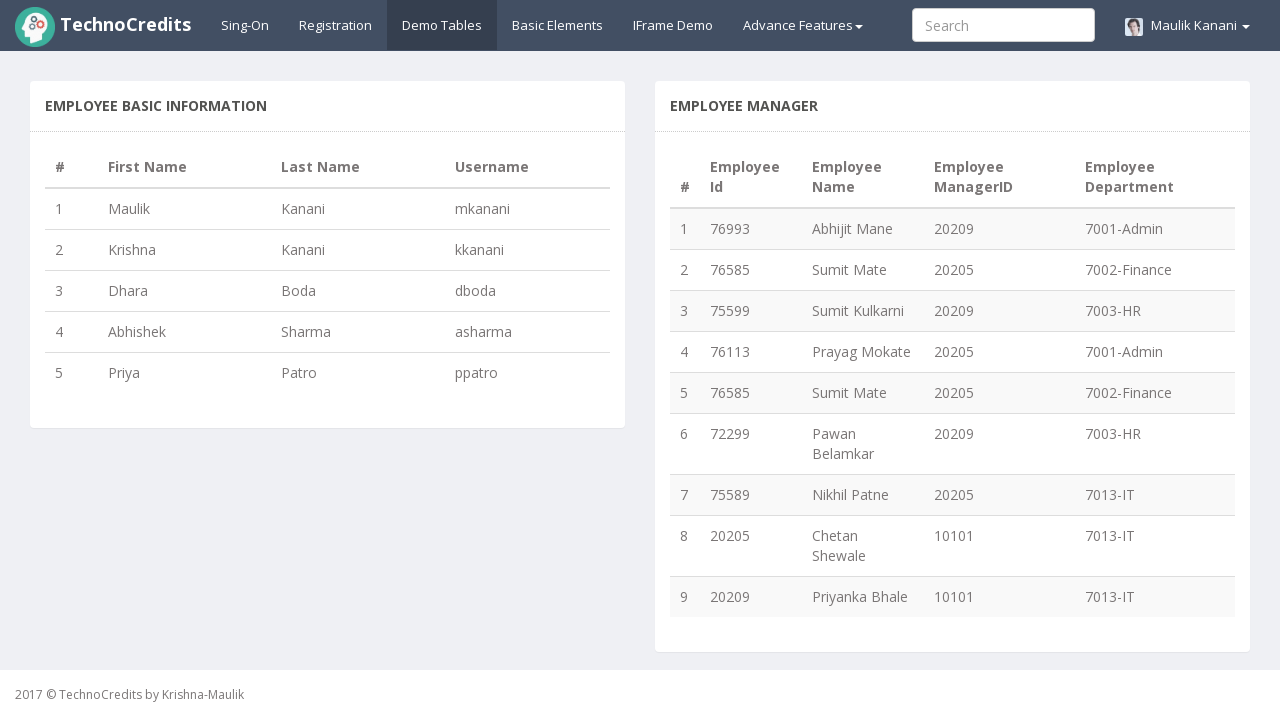

Extracted username 'mkanani' from row 1
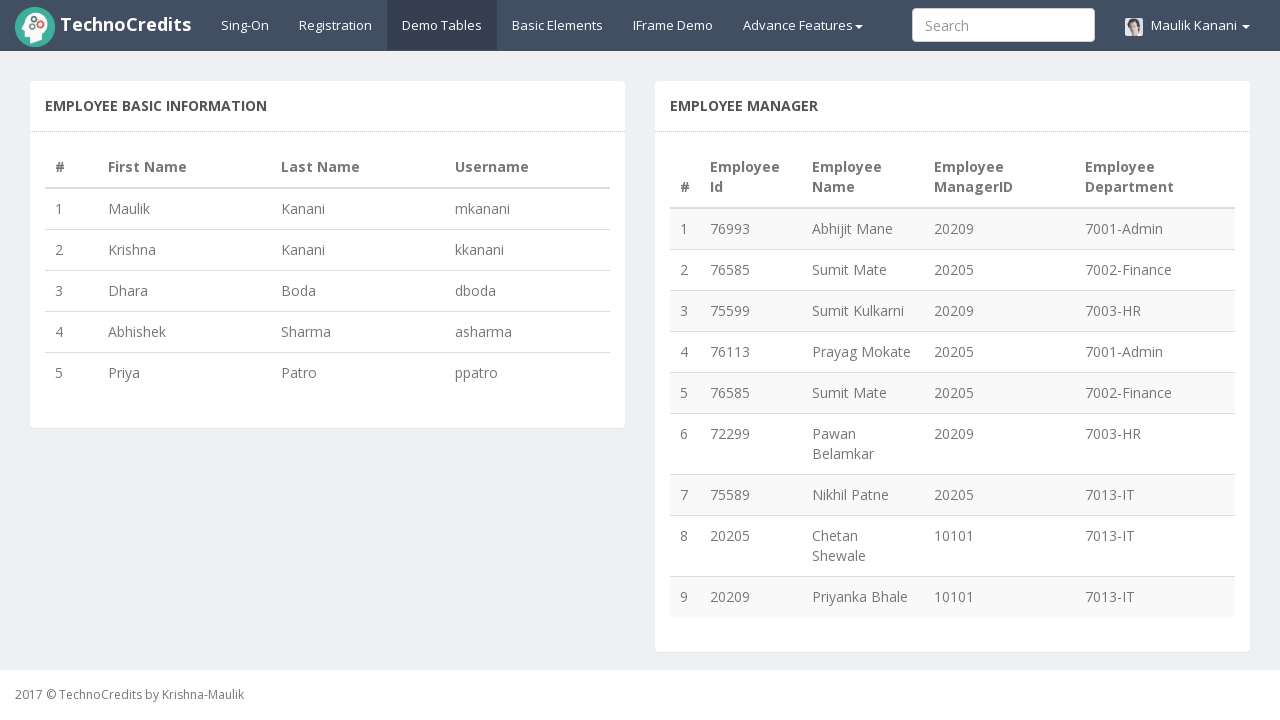

Added mapping: Maulik -> mkanani
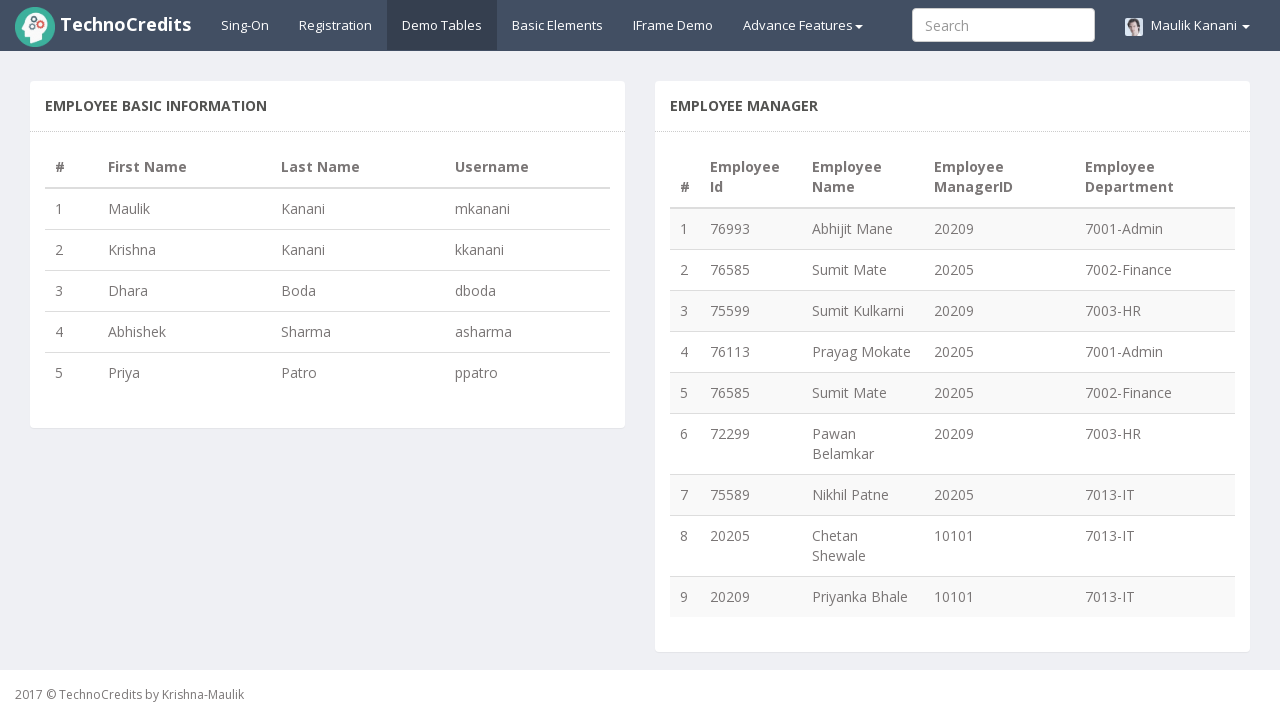

Extracted first name 'Krishna' from row 2
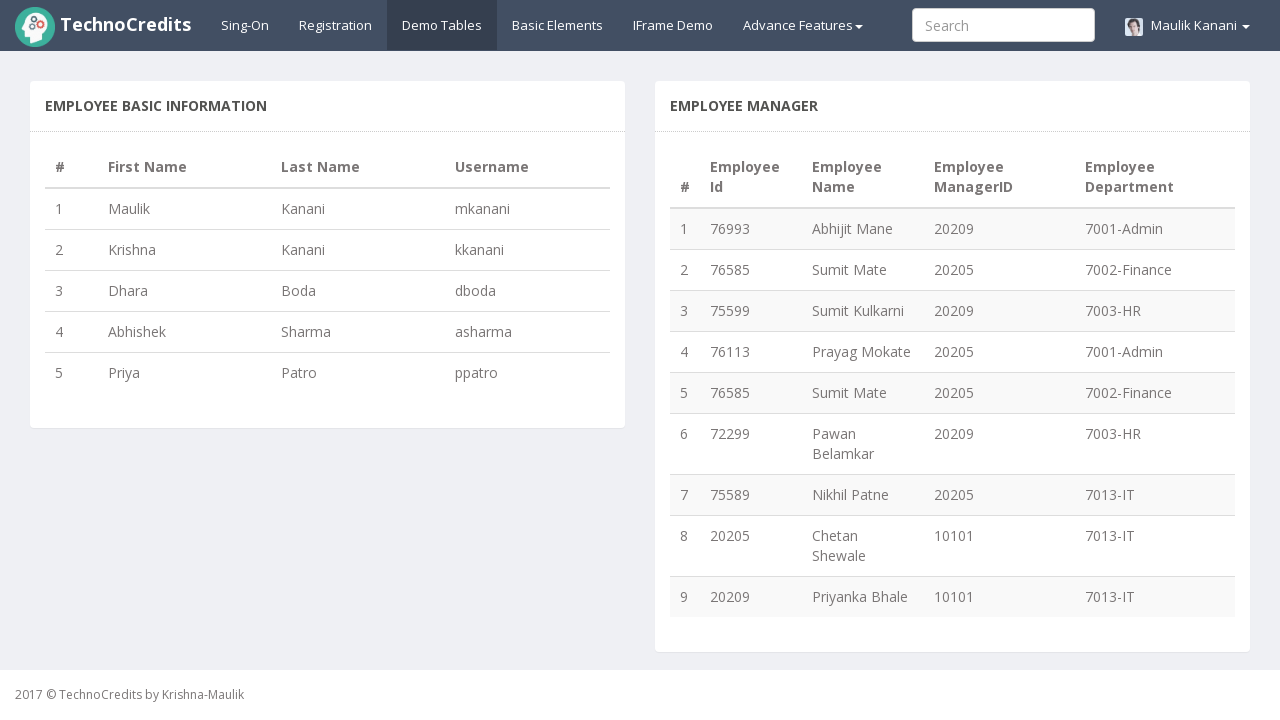

Extracted username 'kkanani' from row 2
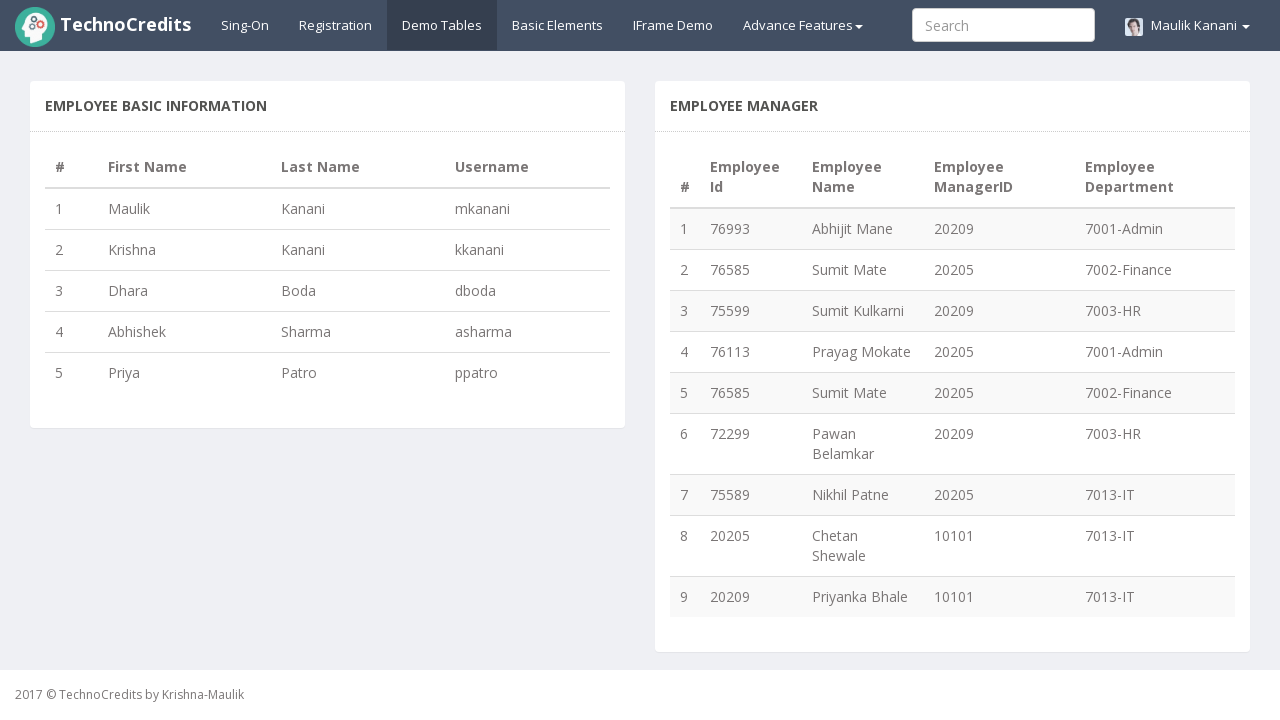

Added mapping: Krishna -> kkanani
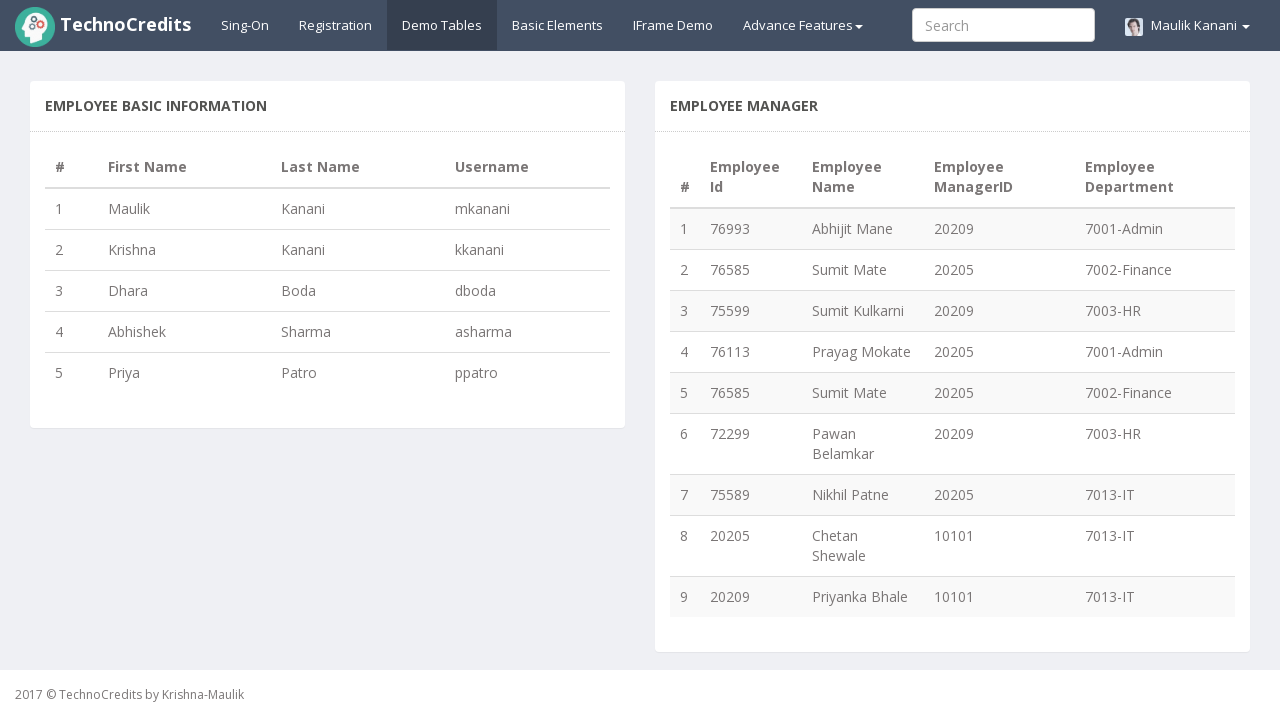

Extracted first name 'Dhara' from row 3
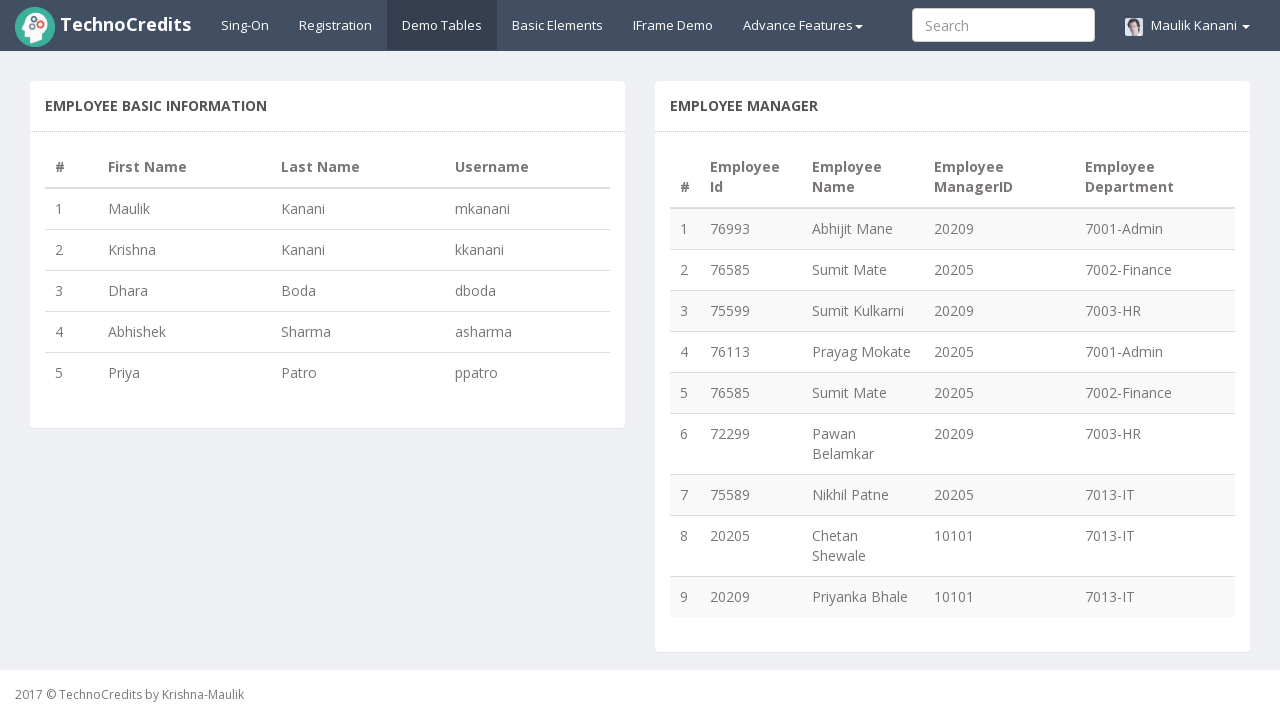

Extracted username 'dboda' from row 3
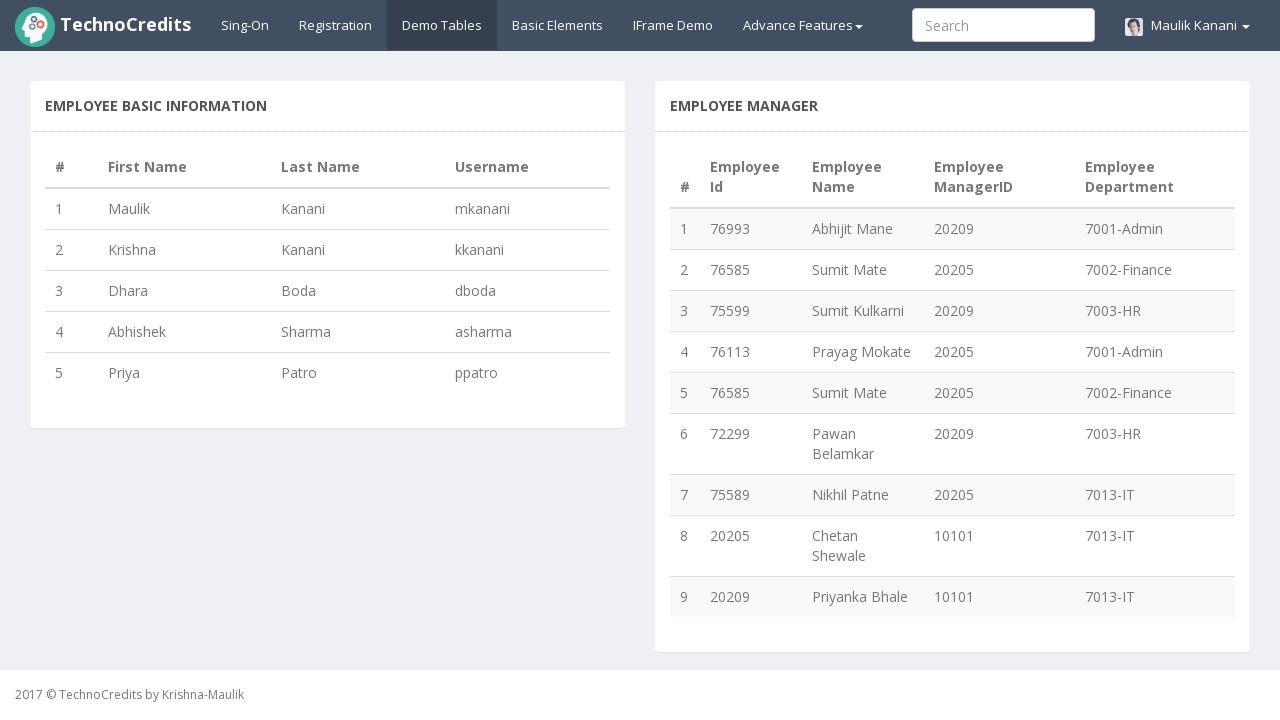

Added mapping: Dhara -> dboda
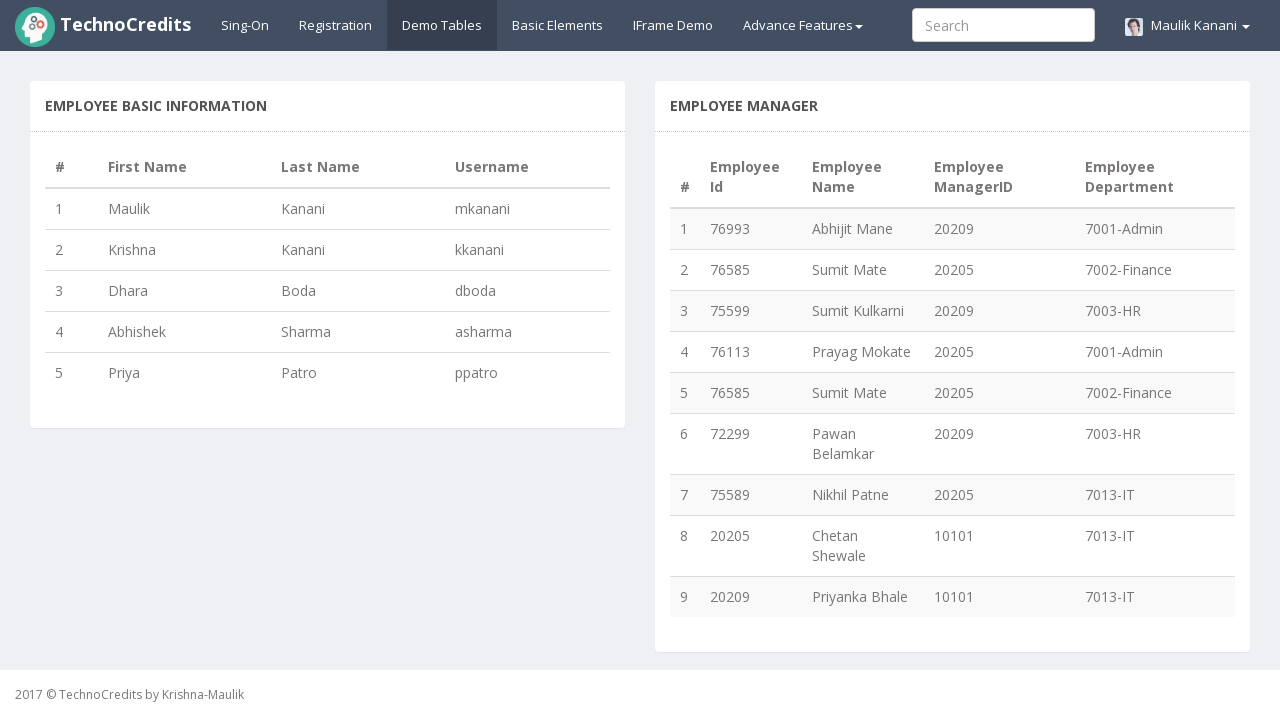

Extracted first name 'Abhishek' from row 4
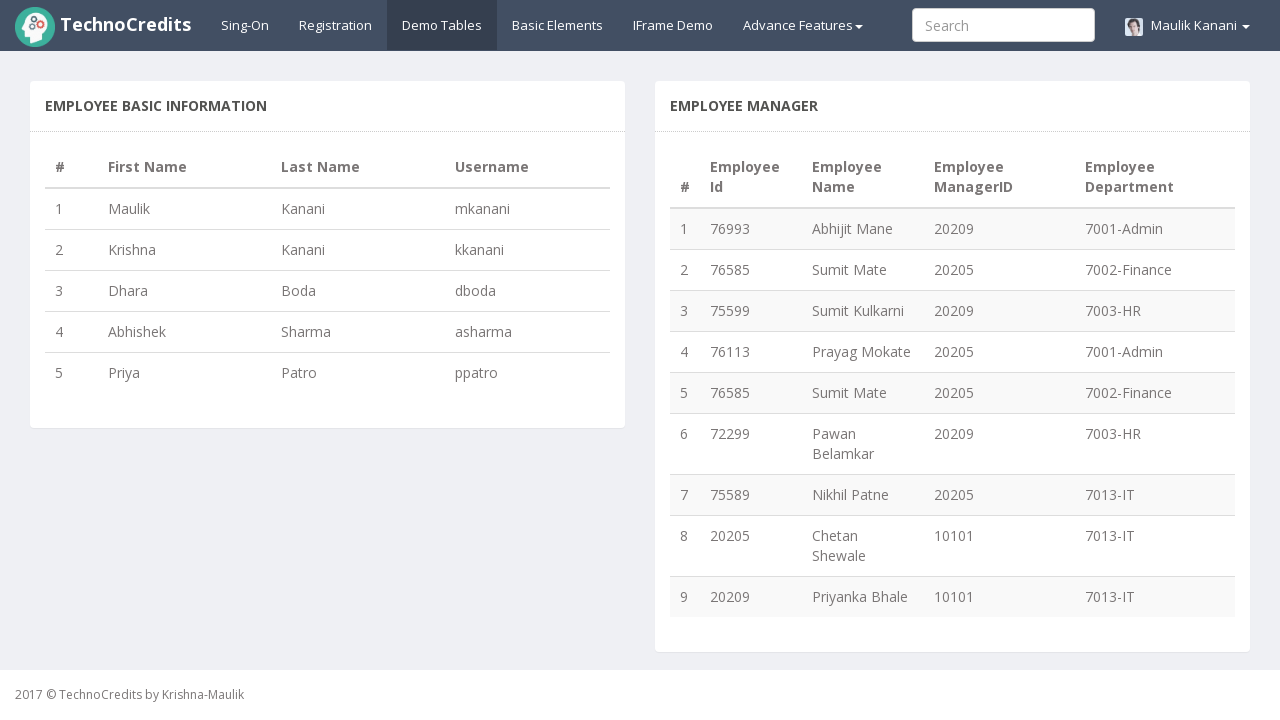

Extracted username 'asharma' from row 4
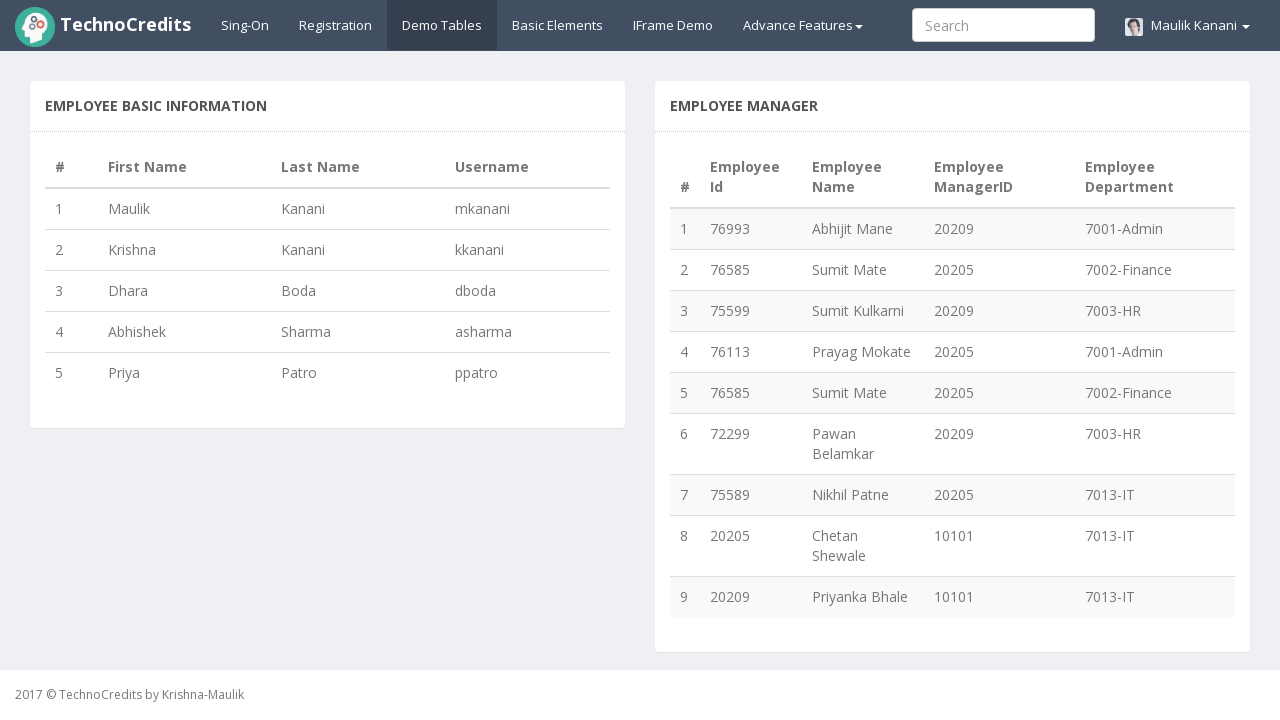

Added mapping: Abhishek -> asharma
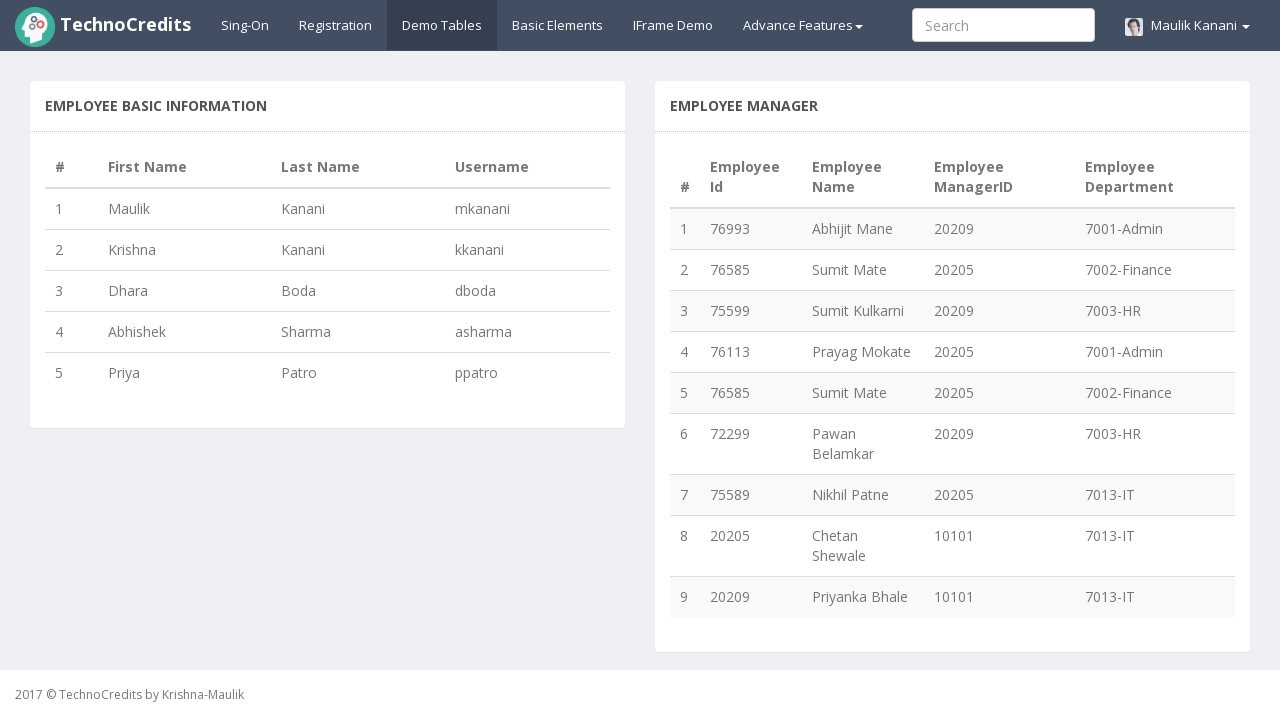

Extracted first name 'Priya' from row 5
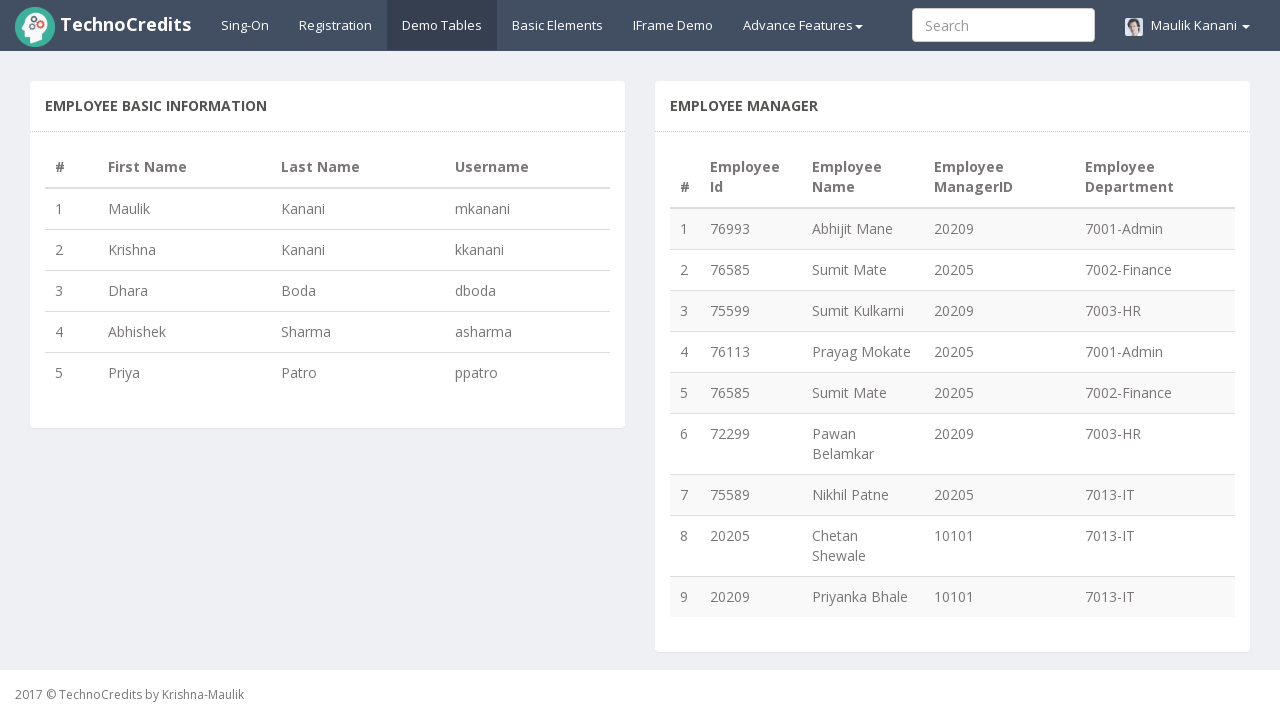

Extracted username 'ppatro' from row 5
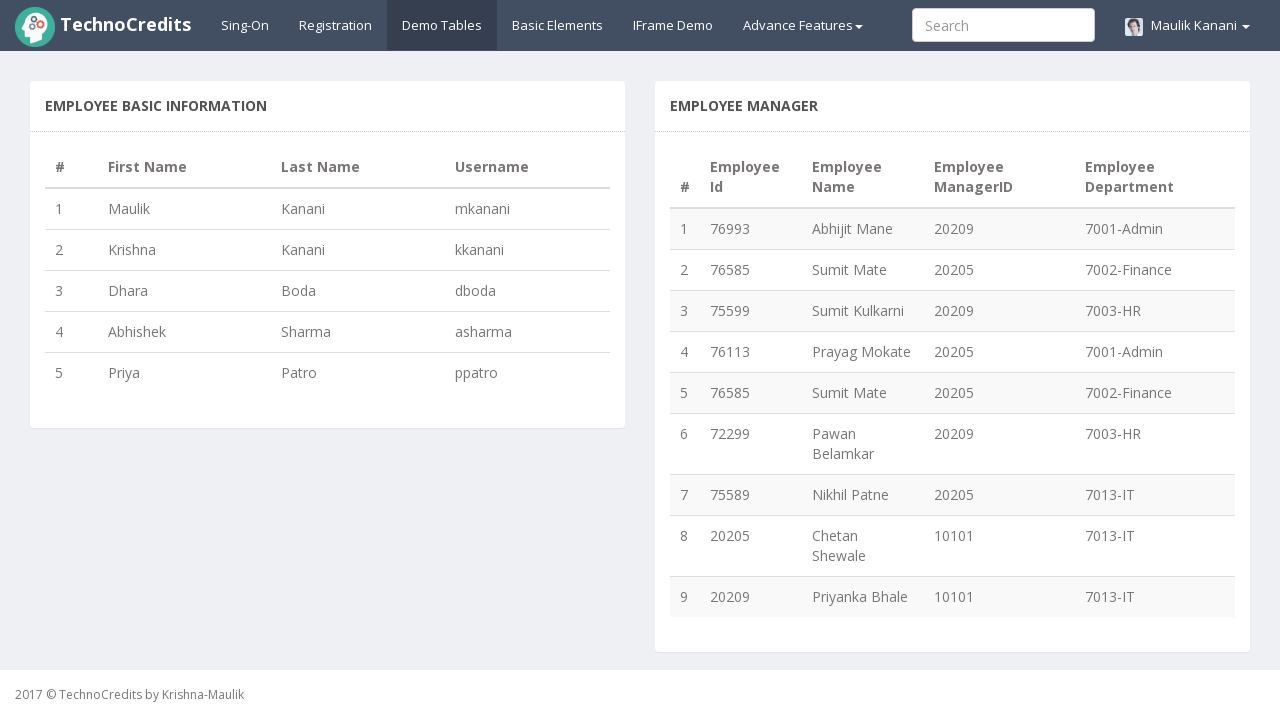

Added mapping: Priya -> ppatro
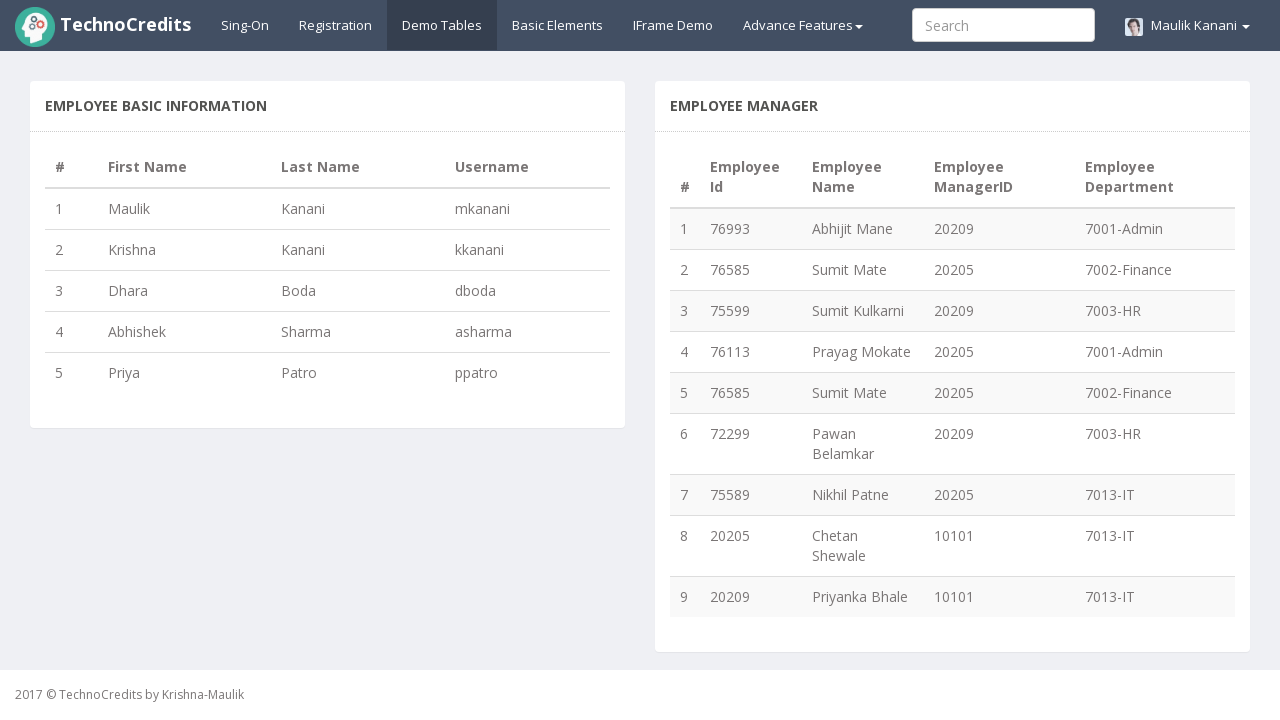

Verified that first name to username map contains exactly 5 entries
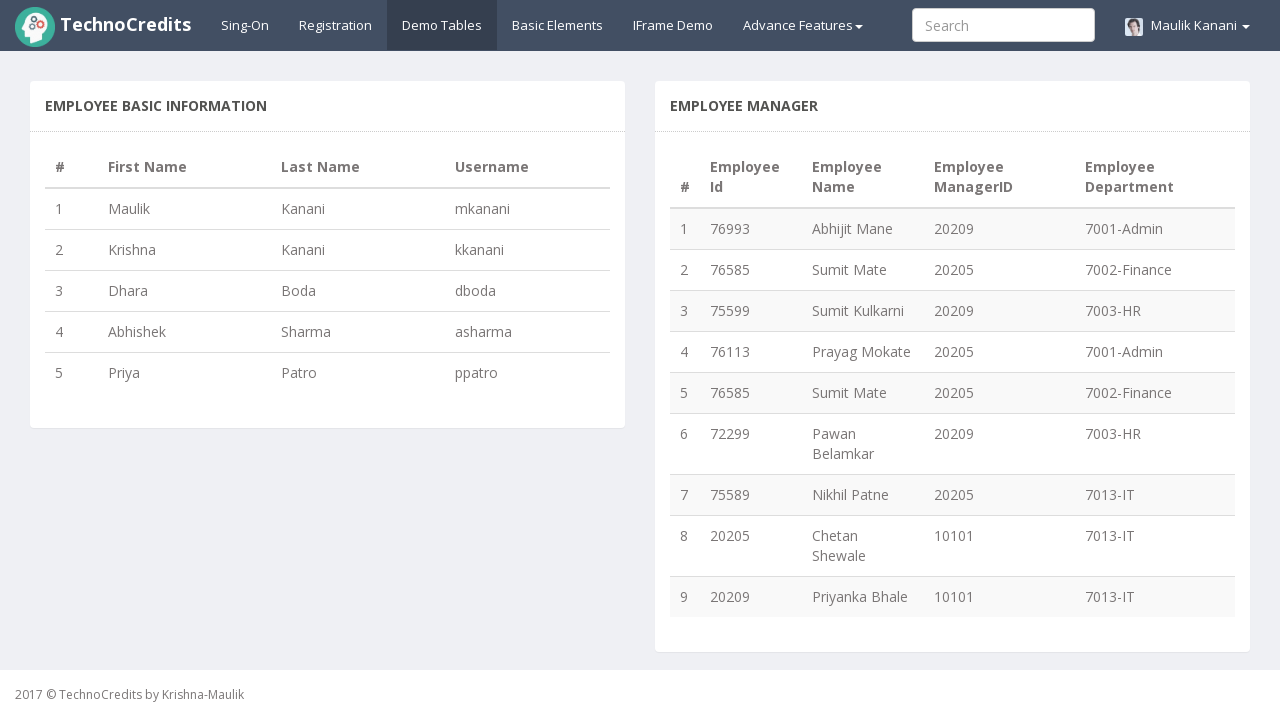

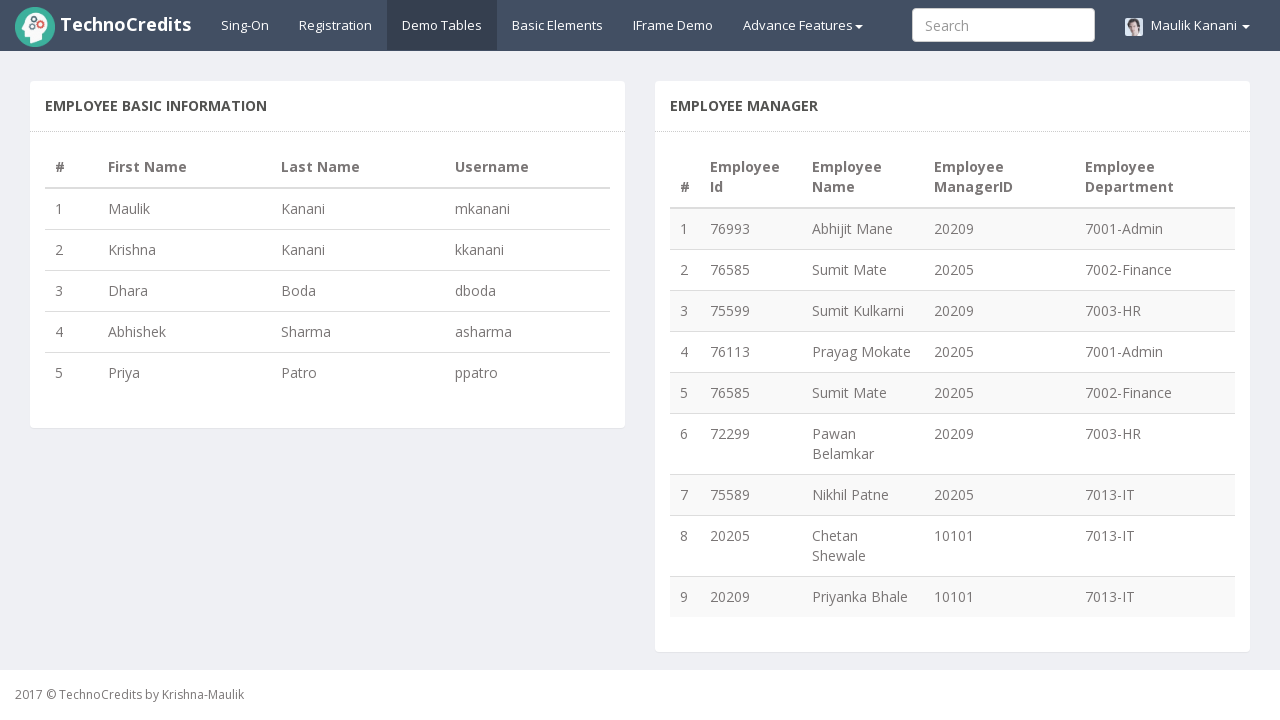